Tests checkbox interaction by clicking two checkboxes on a practice automation page to verify they can be selected.

Starting URL: https://rahulshettyacademy.com/AutomationPractice/

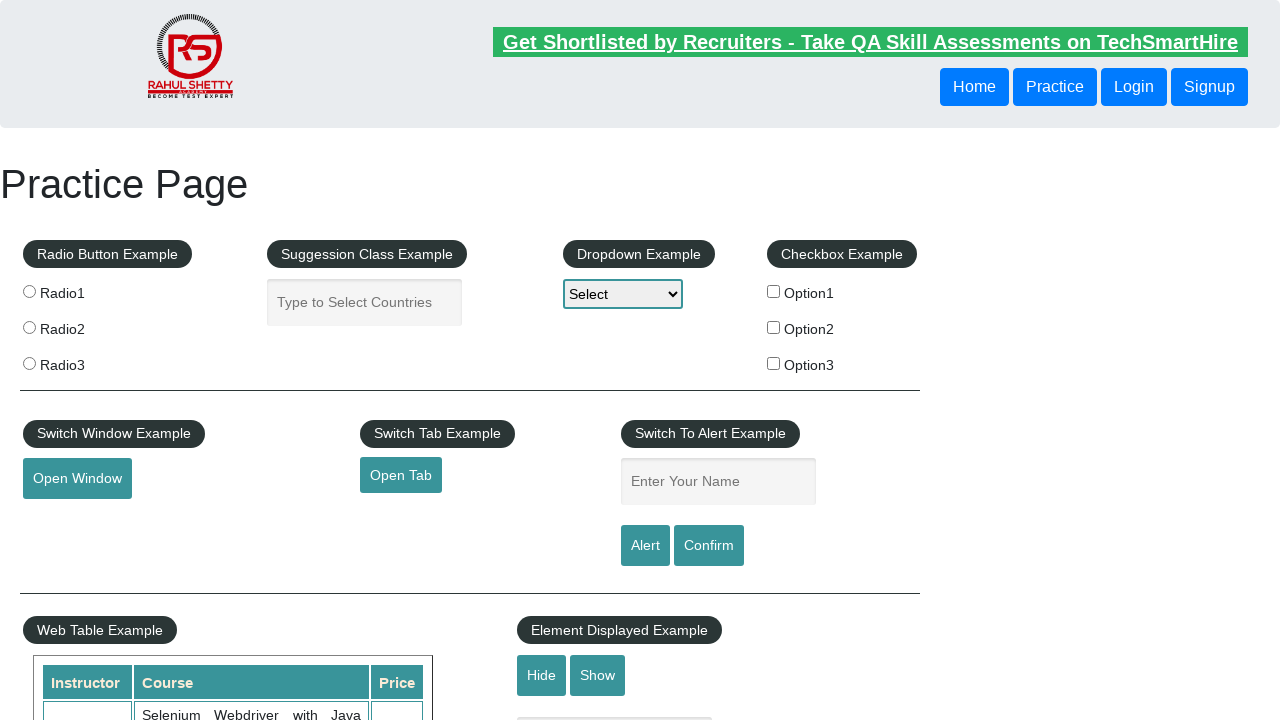

Waited for first checkbox to load
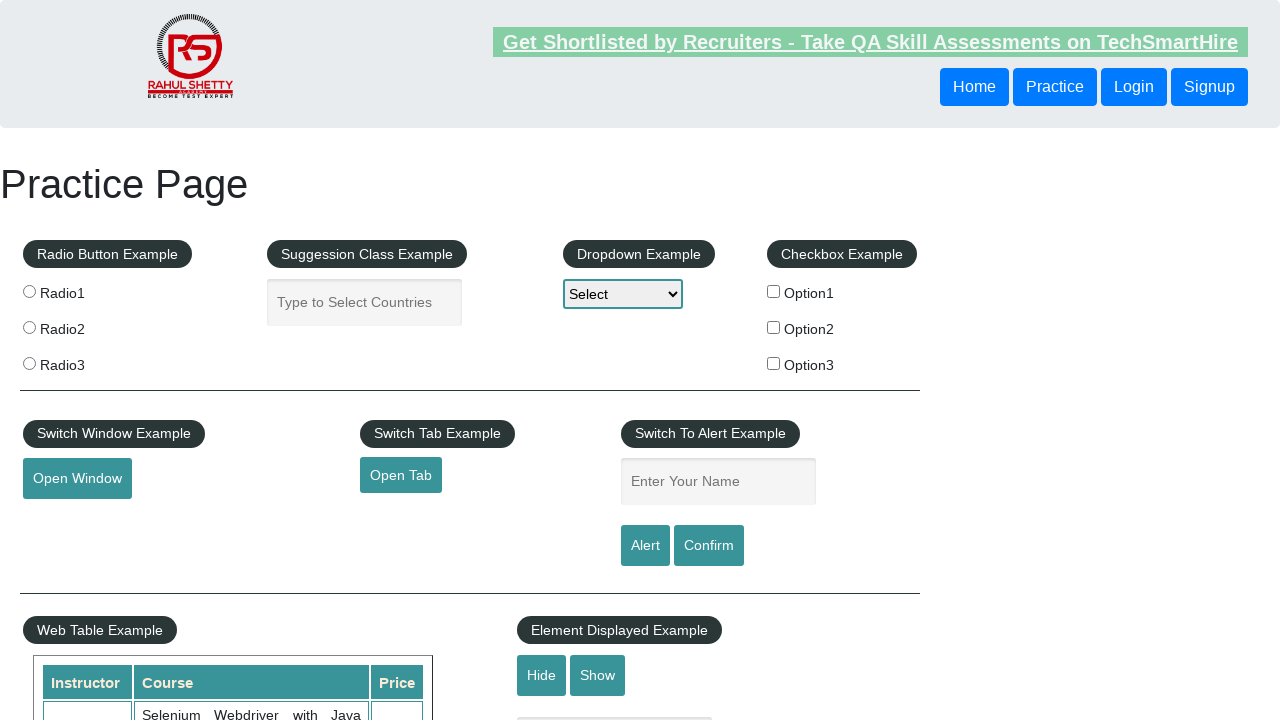

Clicked first checkbox (checkBoxOption1) at (774, 291) on #checkBoxOption1
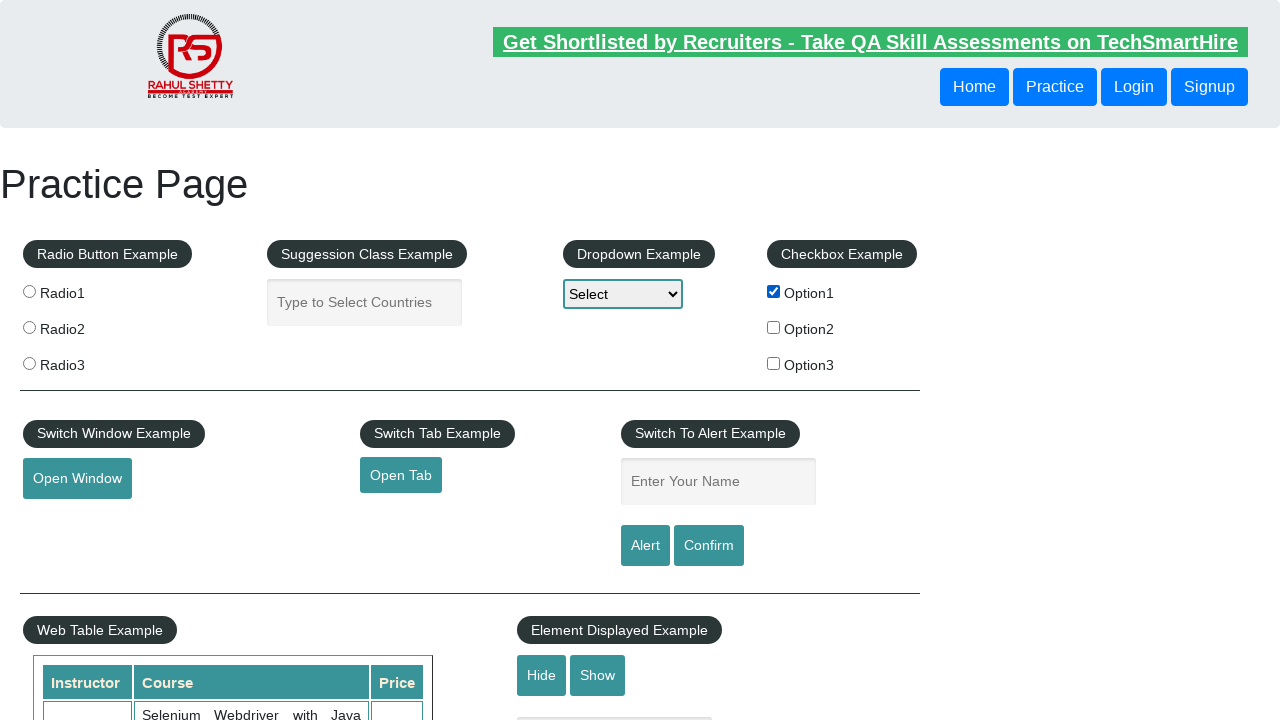

Clicked second checkbox (checkBoxOption2) at (774, 327) on #checkBoxOption2
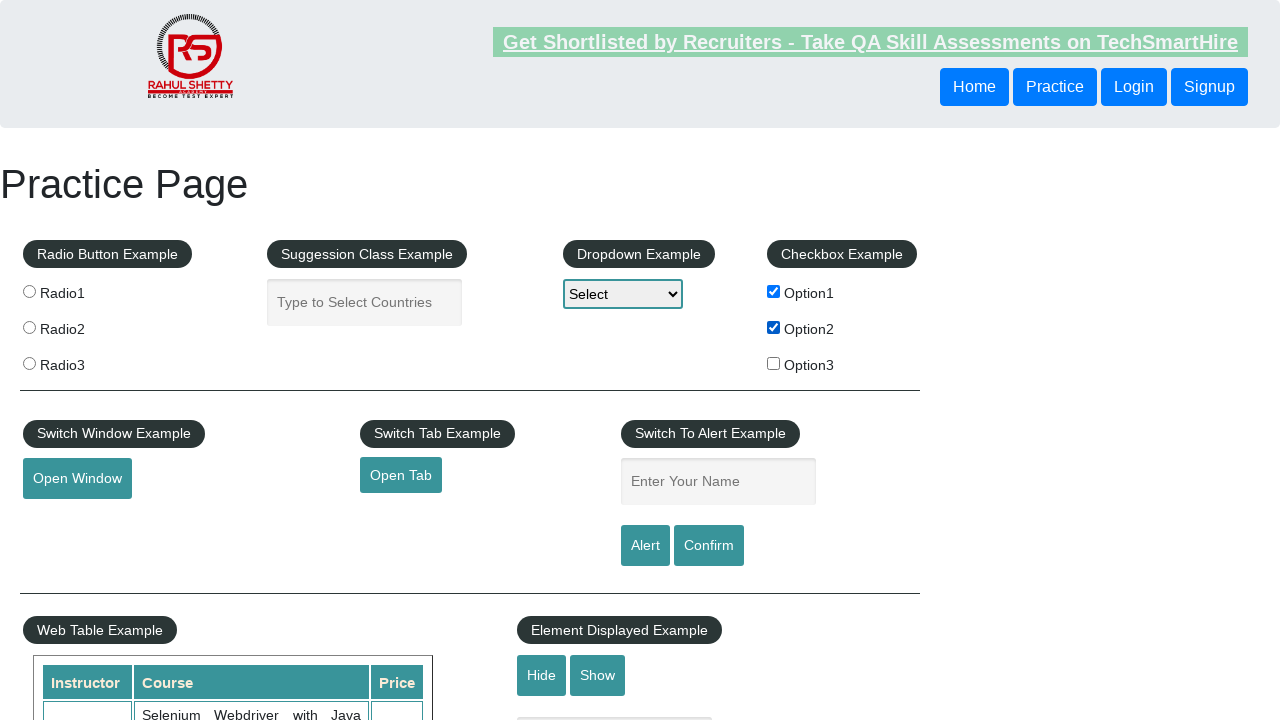

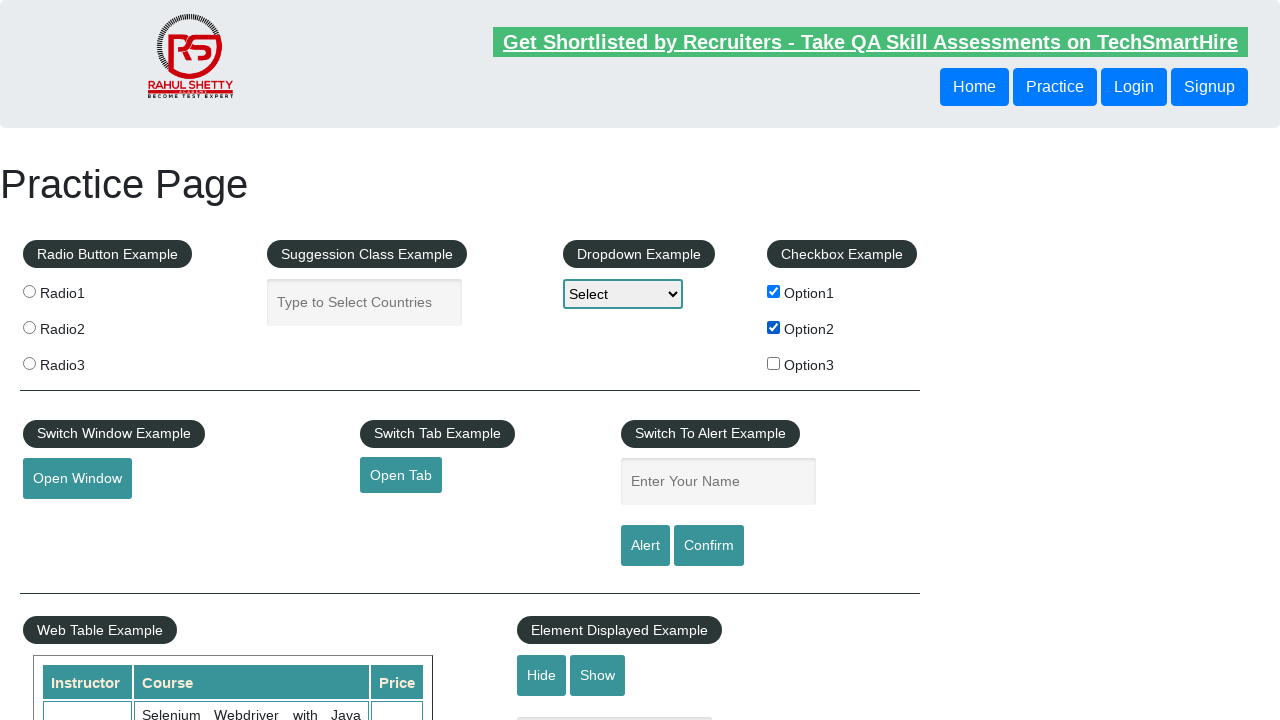